Tests the password form field by entering a password and verifying the value

Starting URL: https://bonigarcia.dev/selenium-webdriver-java/web-form.html

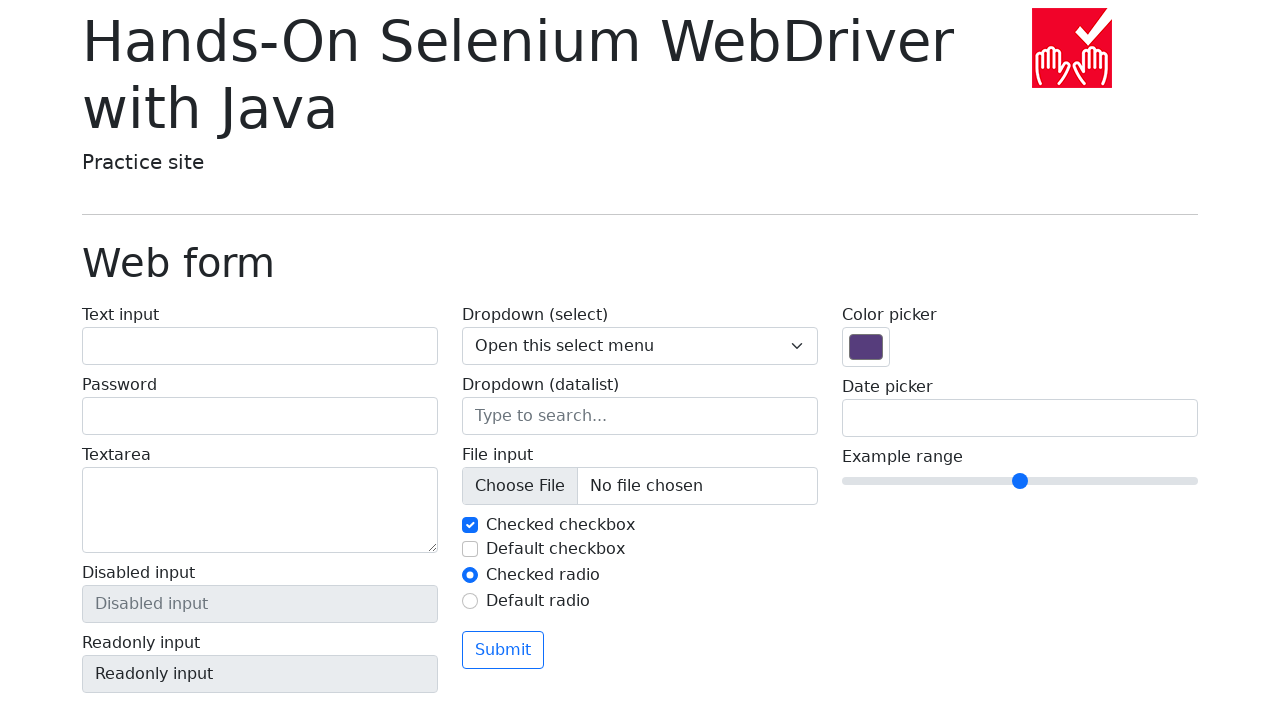

Located password form label
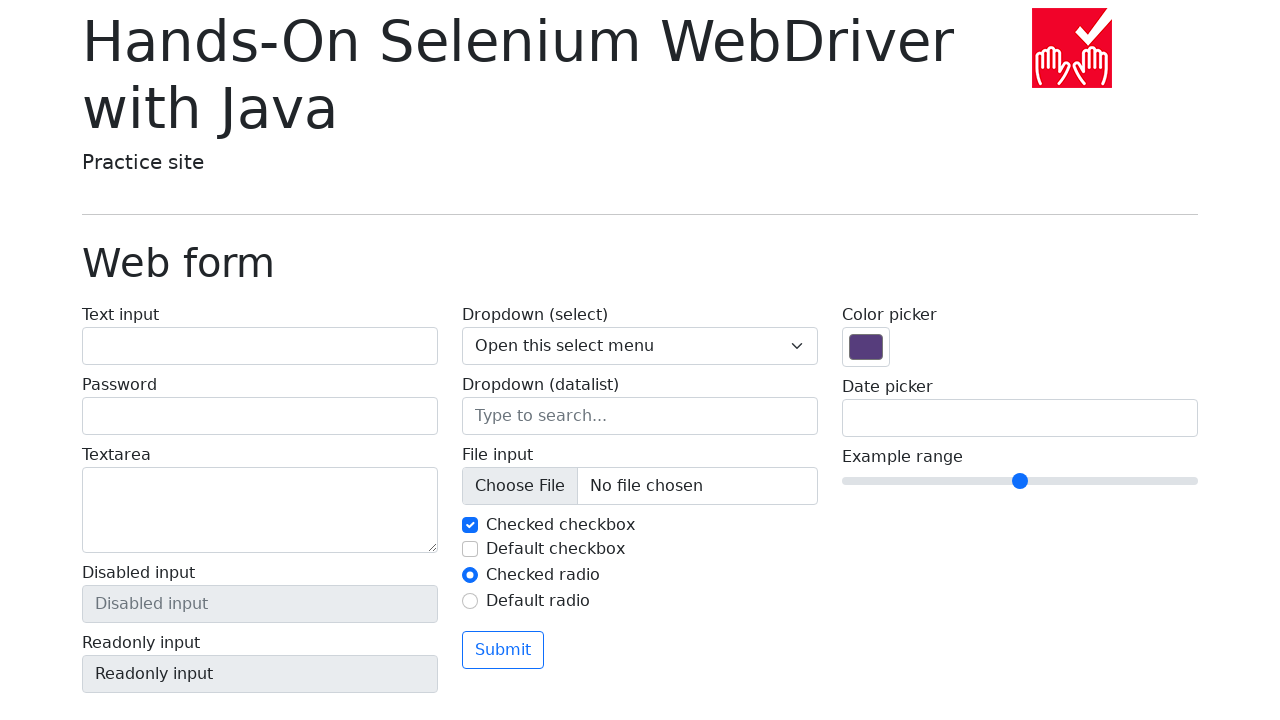

Verified password label text content equals 'Password'
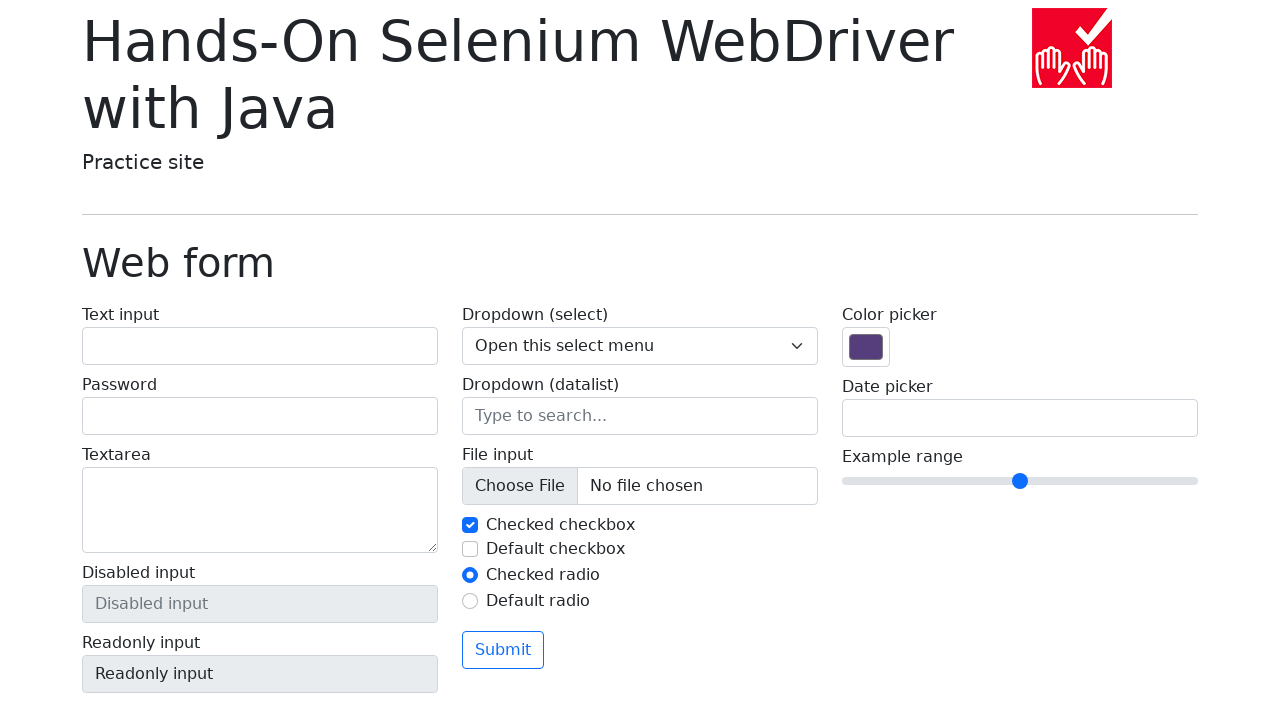

Filled password field with '1234f' on input[name='my-password']
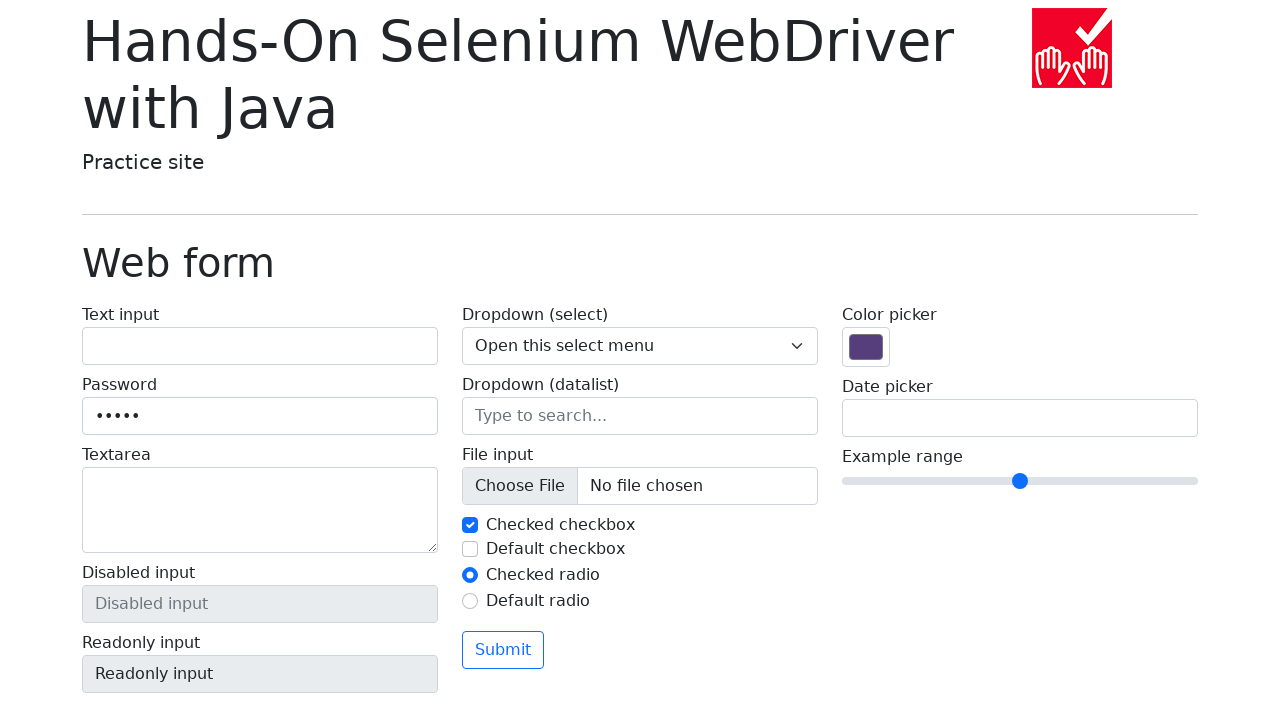

Verified password field value equals '1234f'
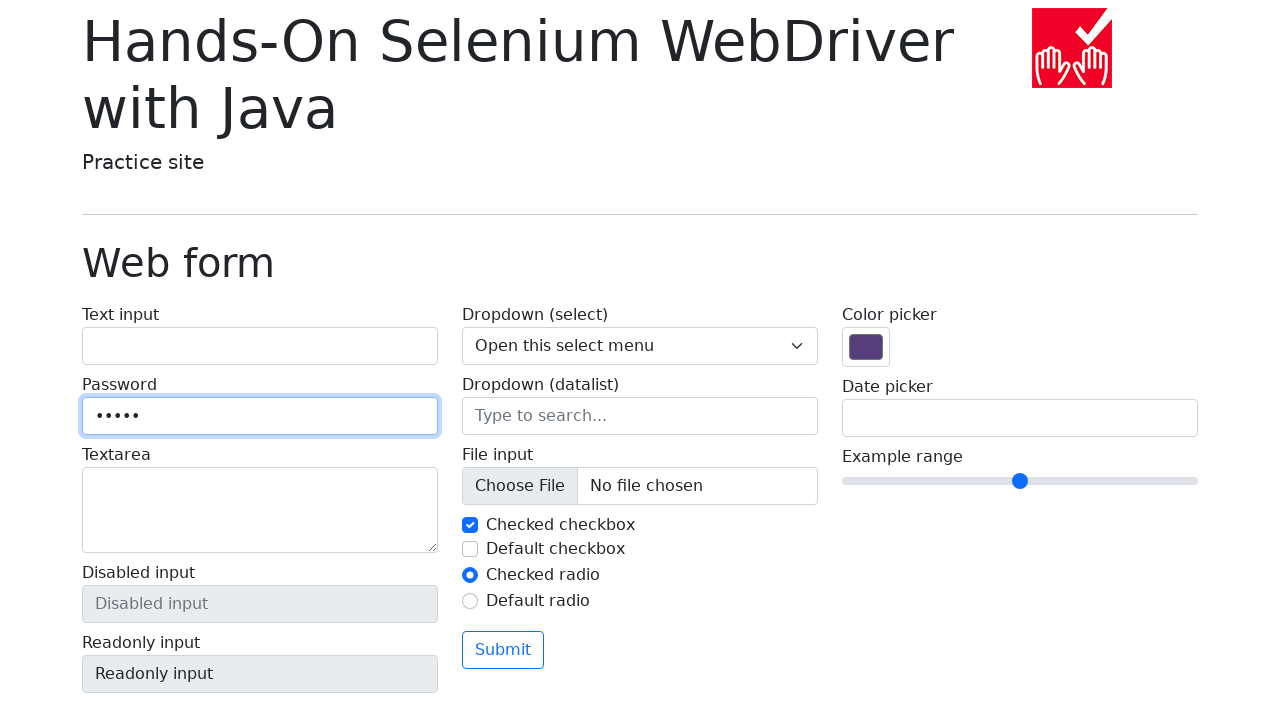

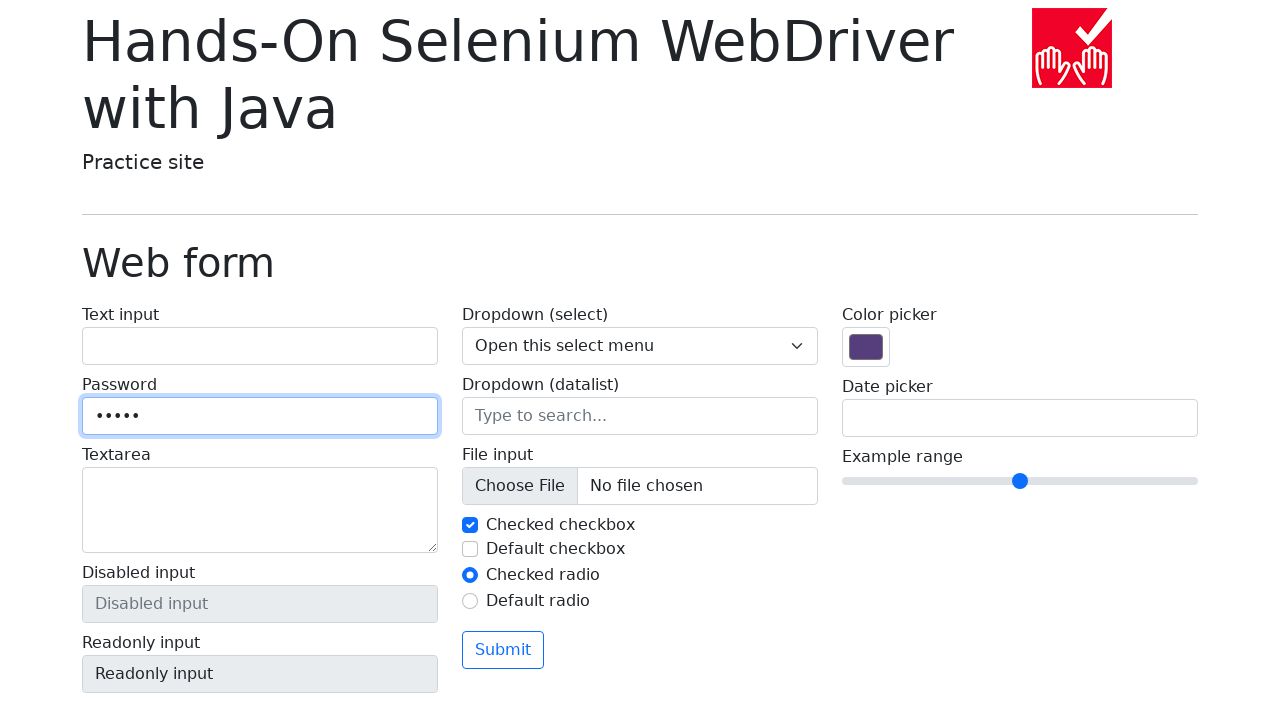